Navigates to AR virtual makeup feature page and verifies content loads

Starting URL: https://www.perfectcorp.com/zh-tw/business/products/virtual-makeup

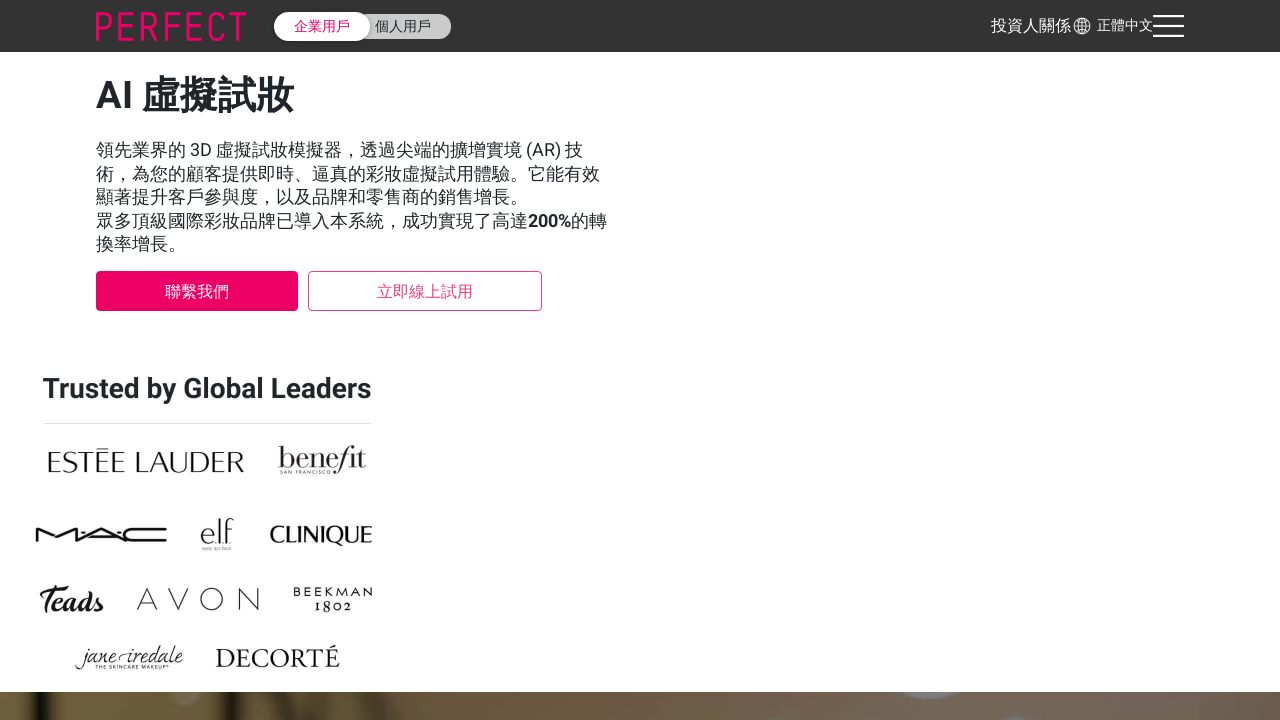

Navigated to AR virtual makeup feature page
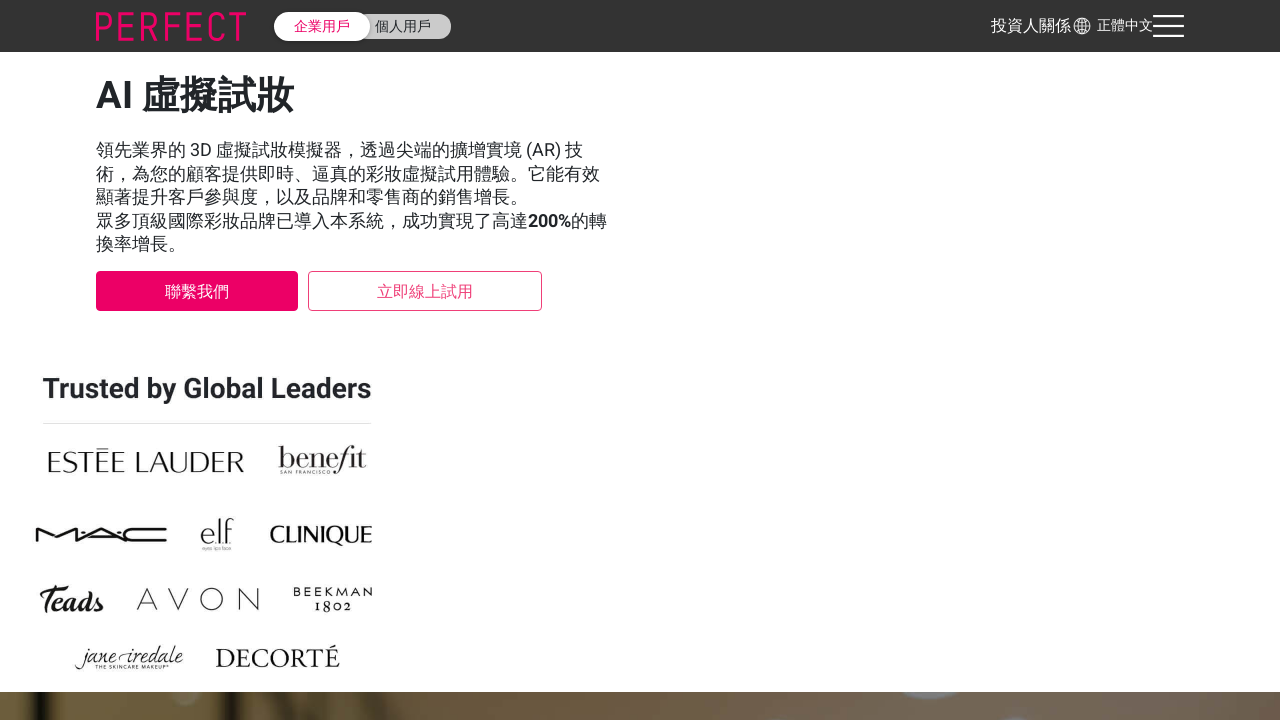

Waited for page to fully load
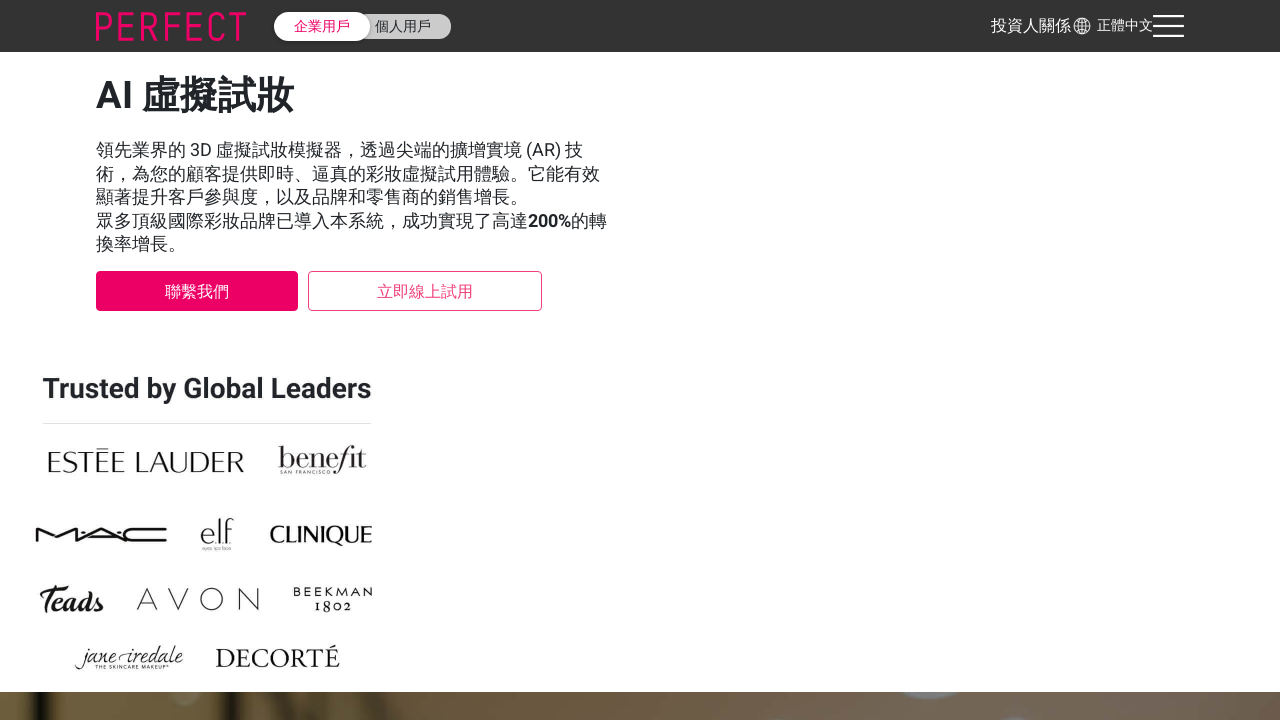

Verified page contains expected text '虛擬試妝'
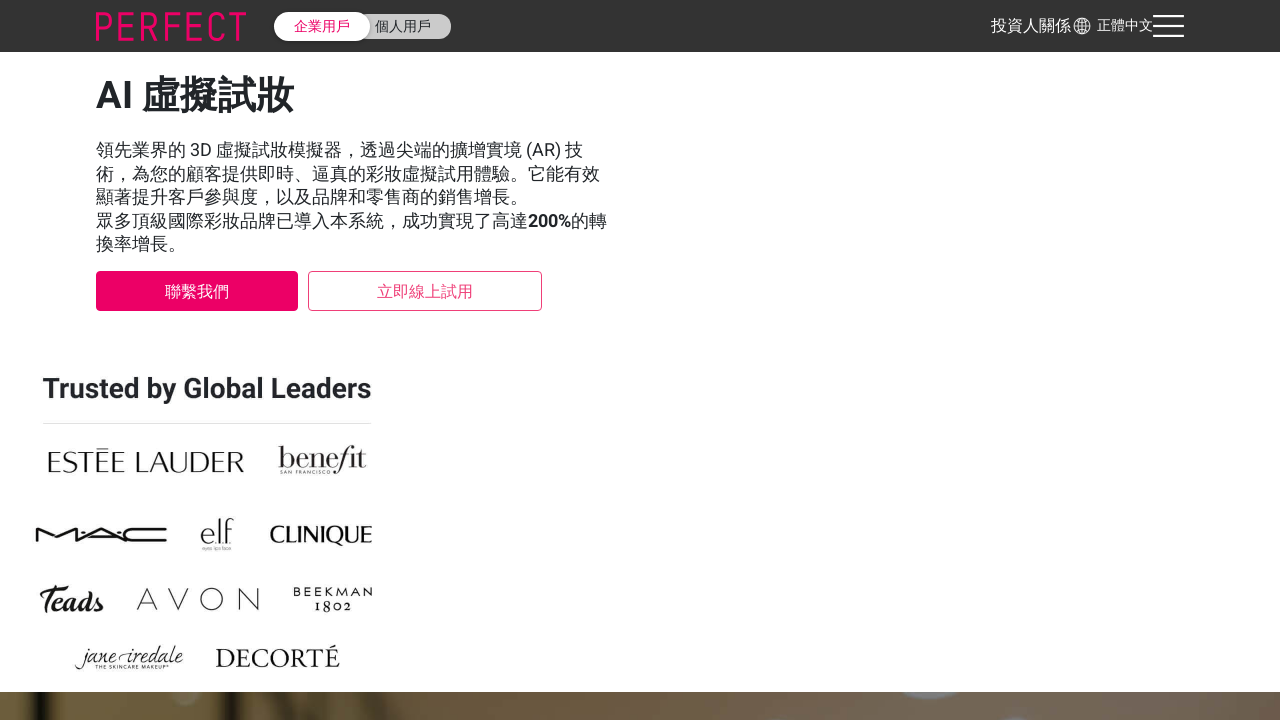

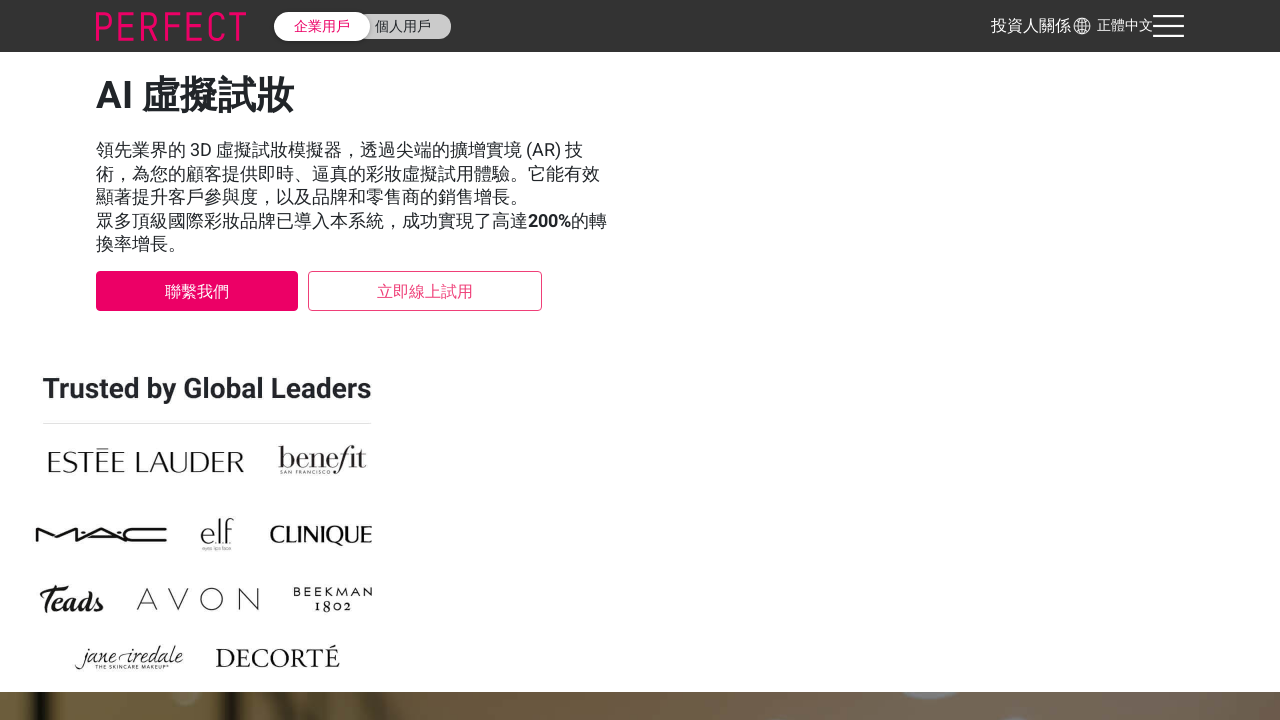